Tests dragging and dropping the small circle outside of the big circle to verify "Try again!" message appears

Starting URL: https://loopcamp.vercel.app/drag-and-drop-circles.html

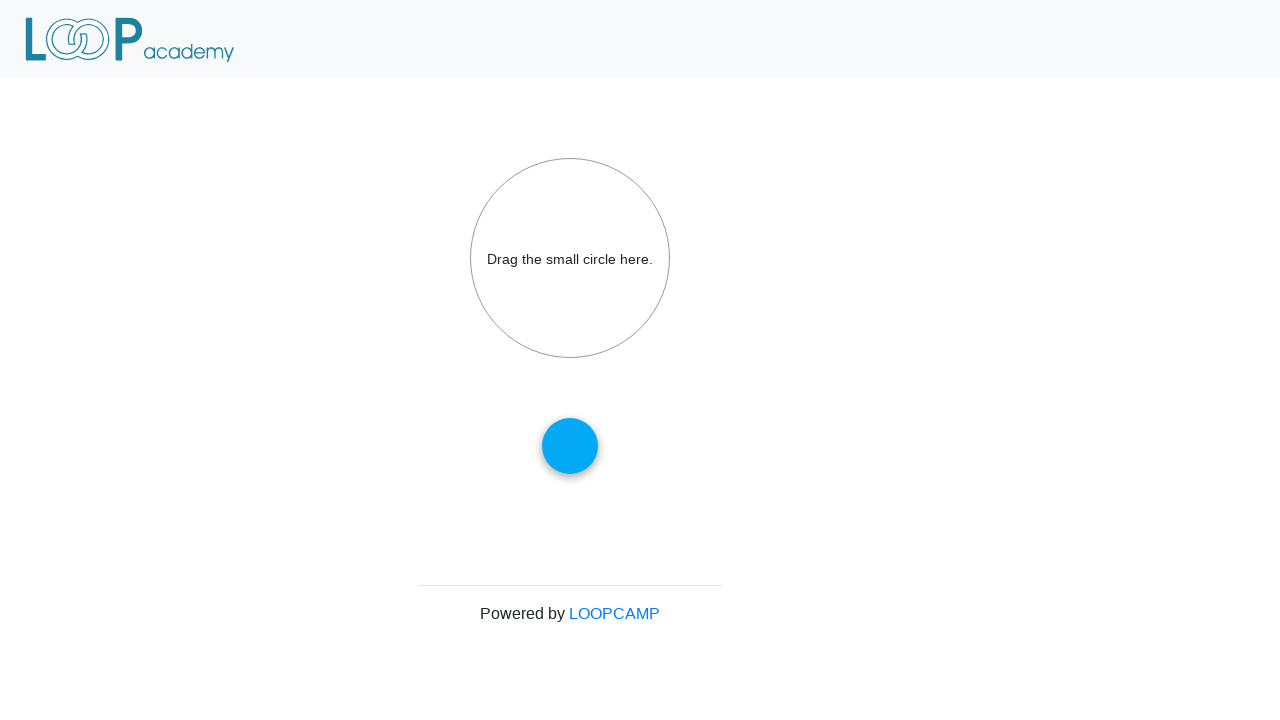

Navigated to drag and drop circles test page
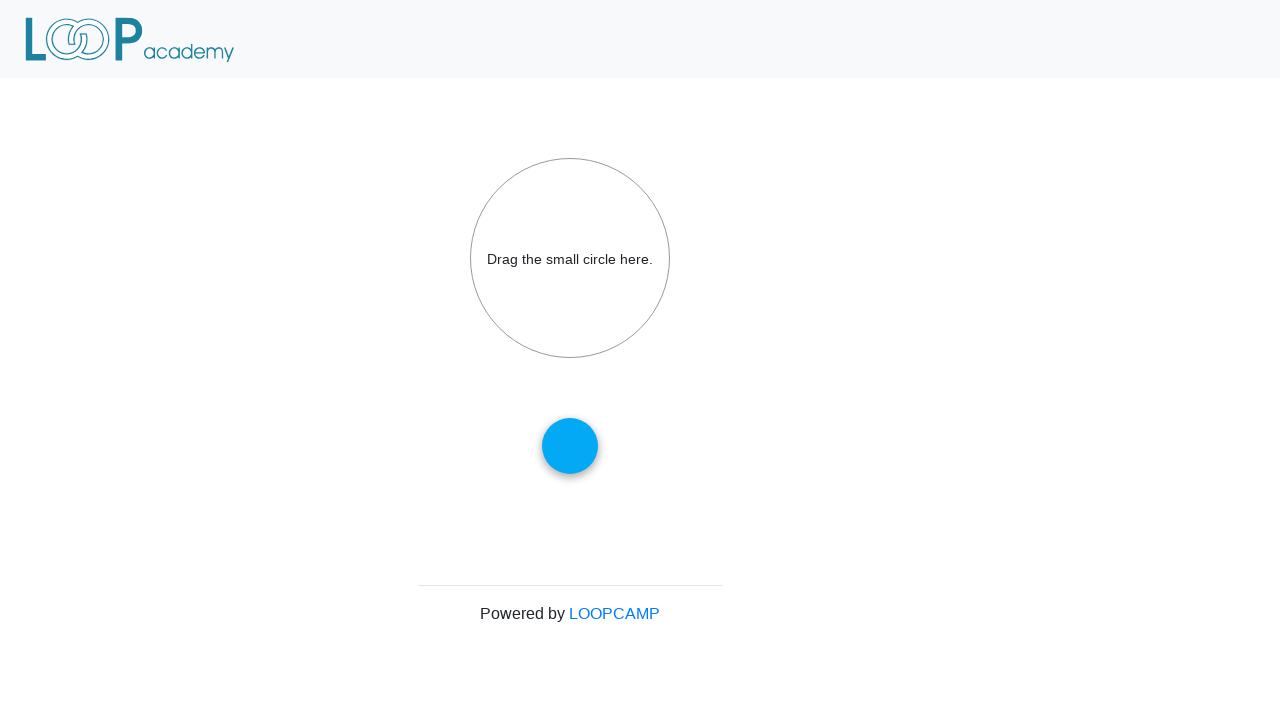

Located small circle element
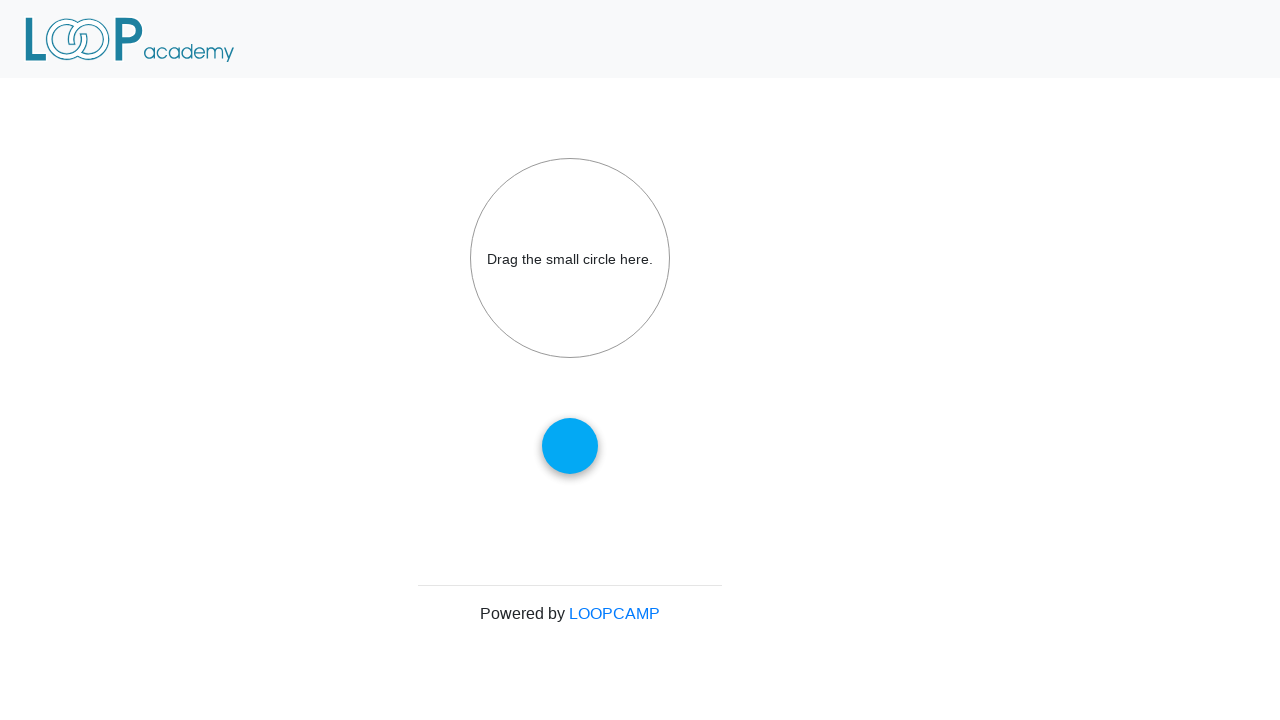

Hovered over small circle at (570, 446) on #draggable
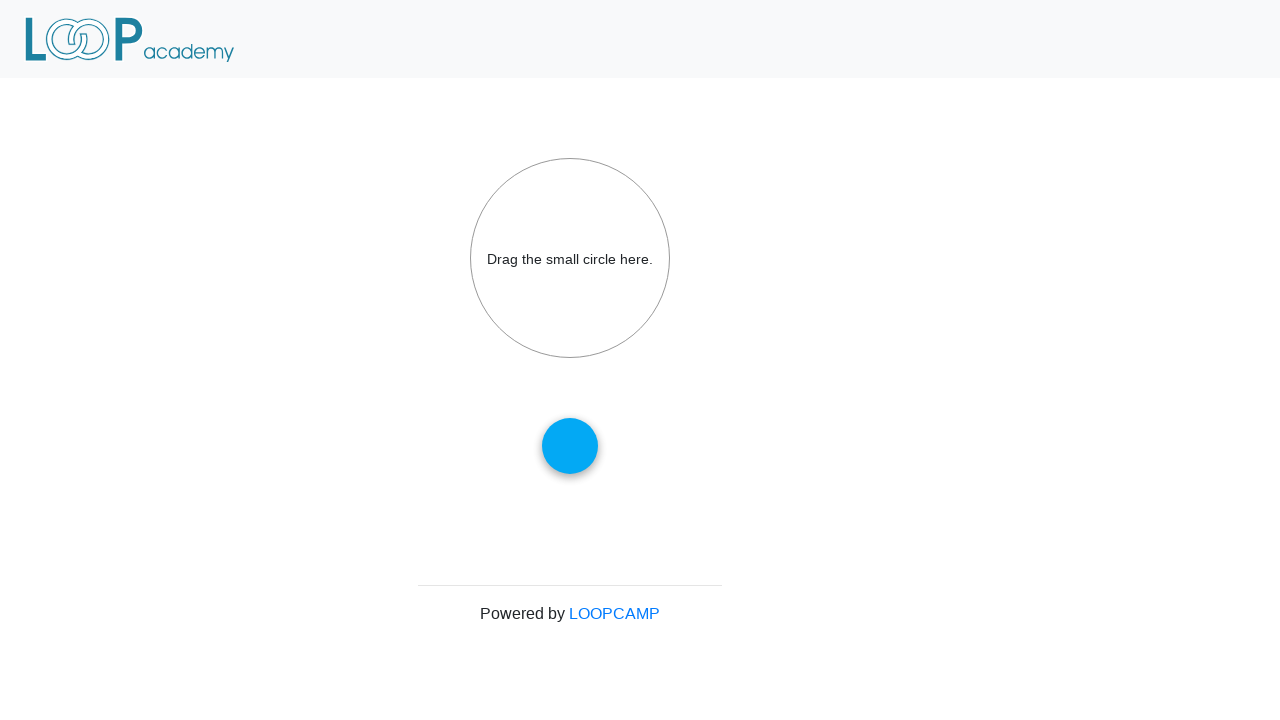

Pressed mouse button down on small circle at (570, 446)
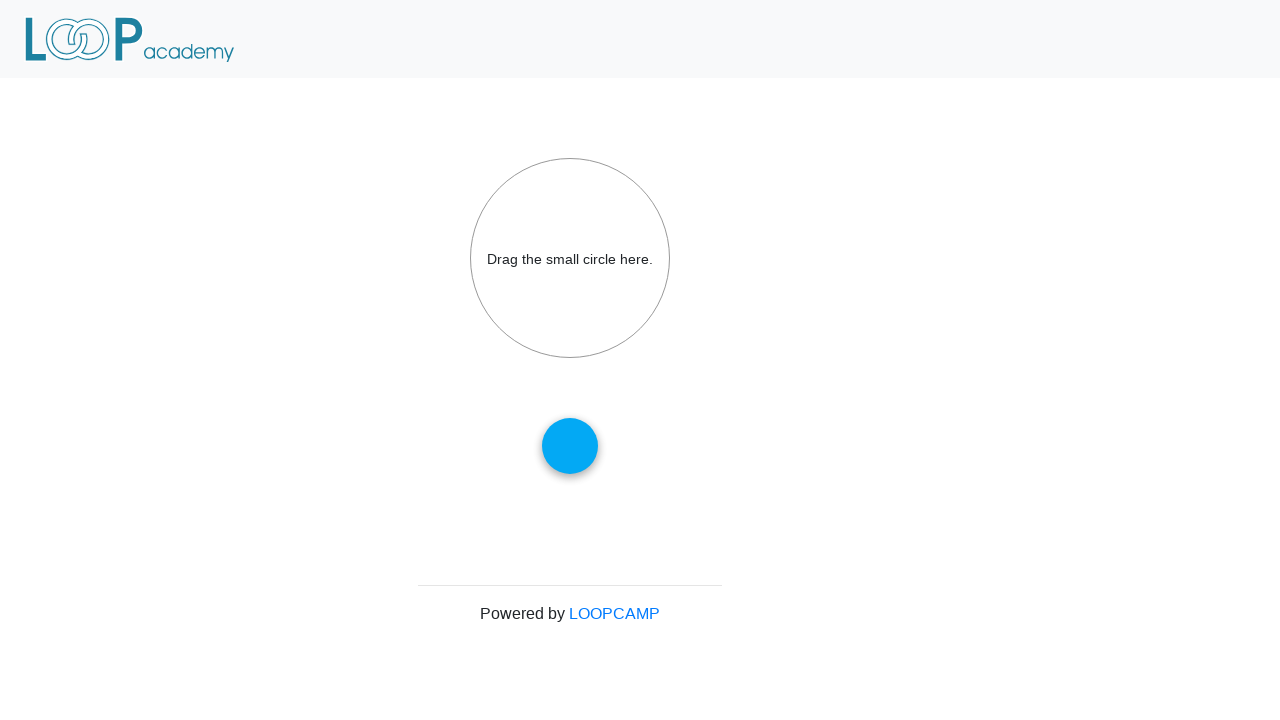

Dragged small circle to position outside big circle at (15, 18)
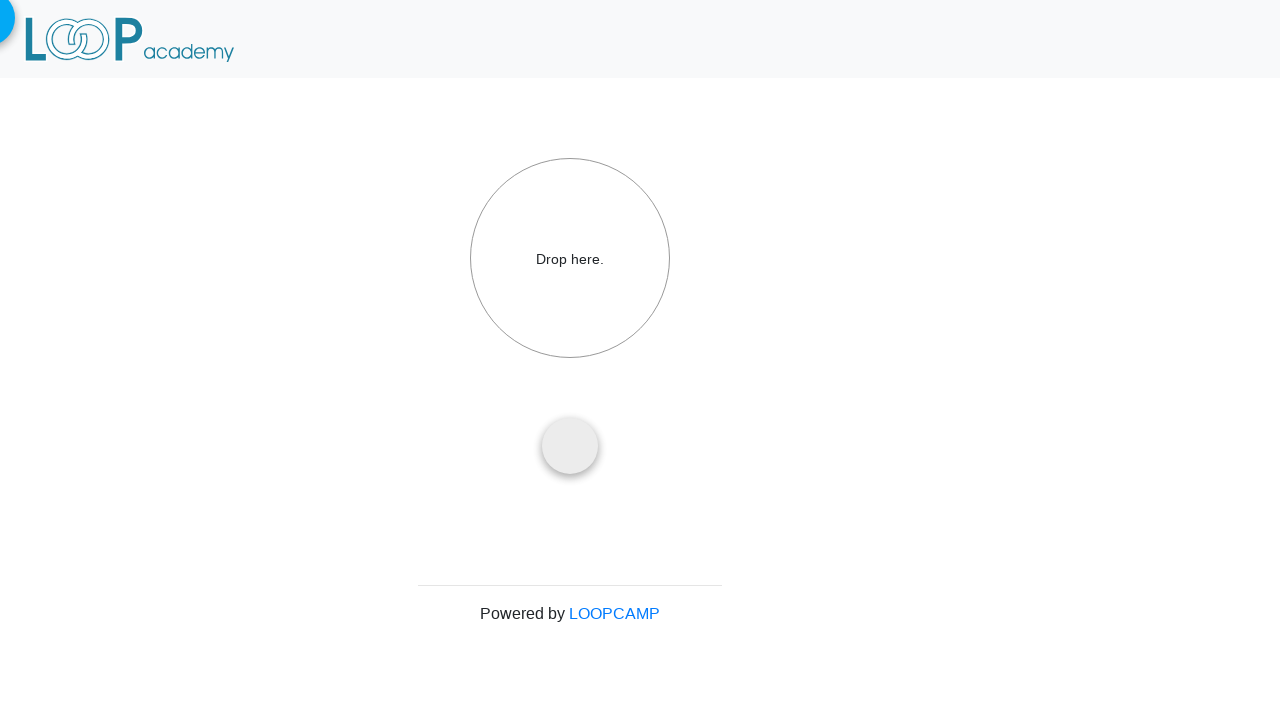

Released mouse button to drop small circle at (15, 18)
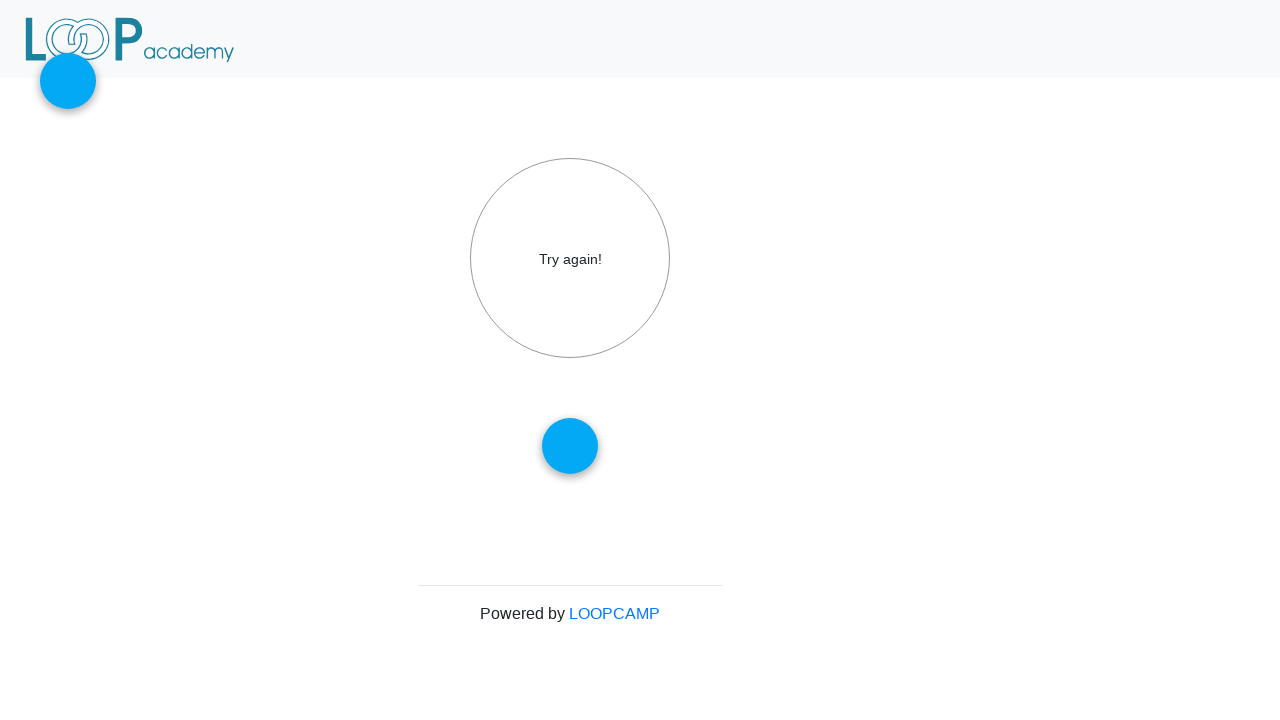

Retrieved text content from big circle
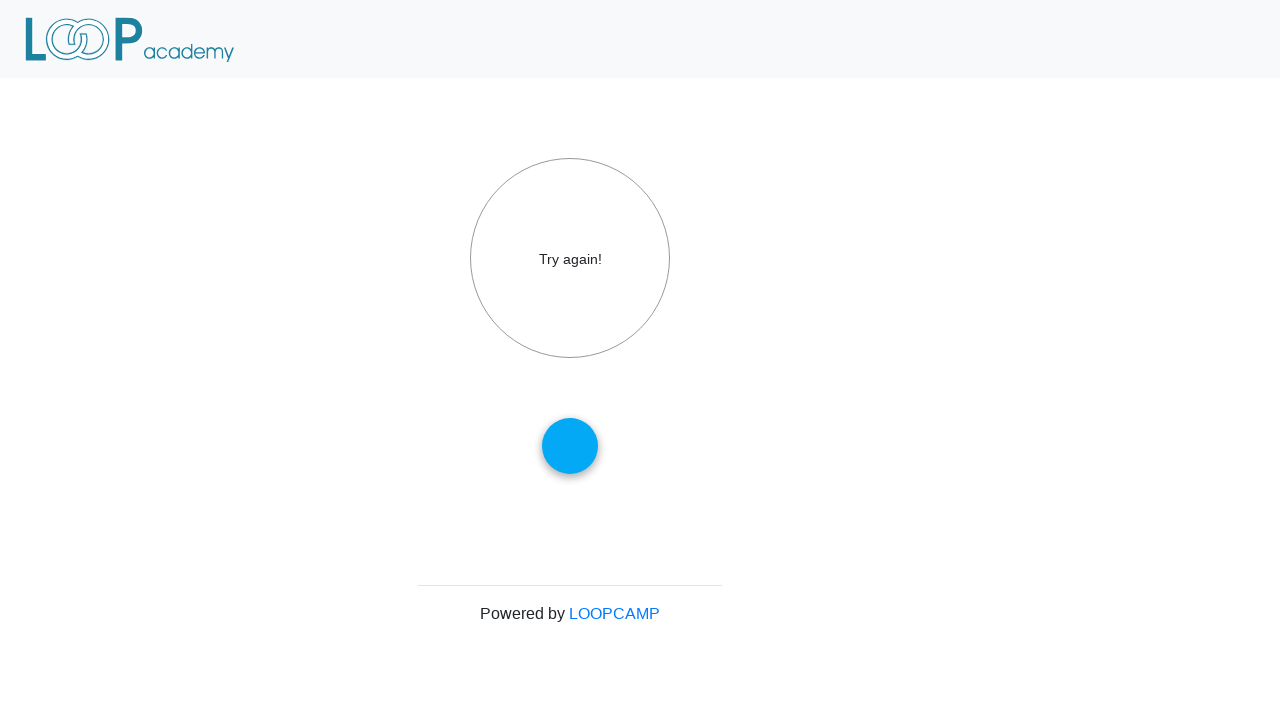

Verified 'Try again!' message appears on big circle
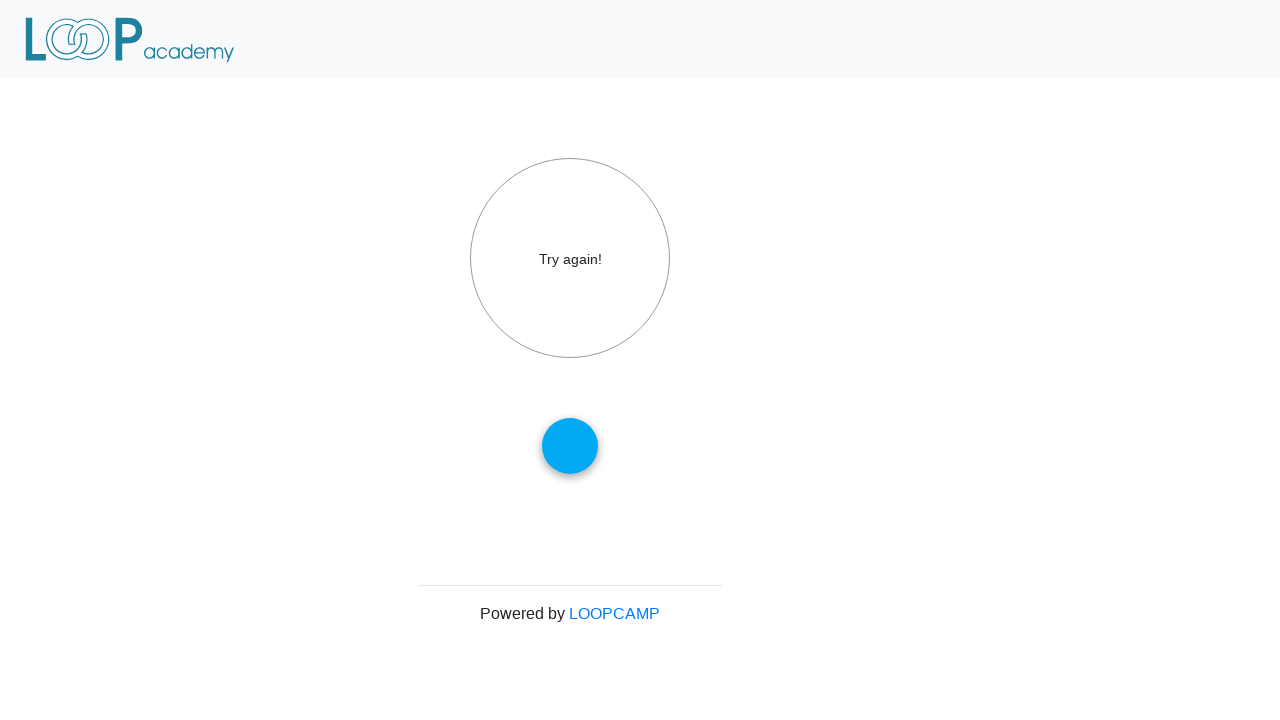

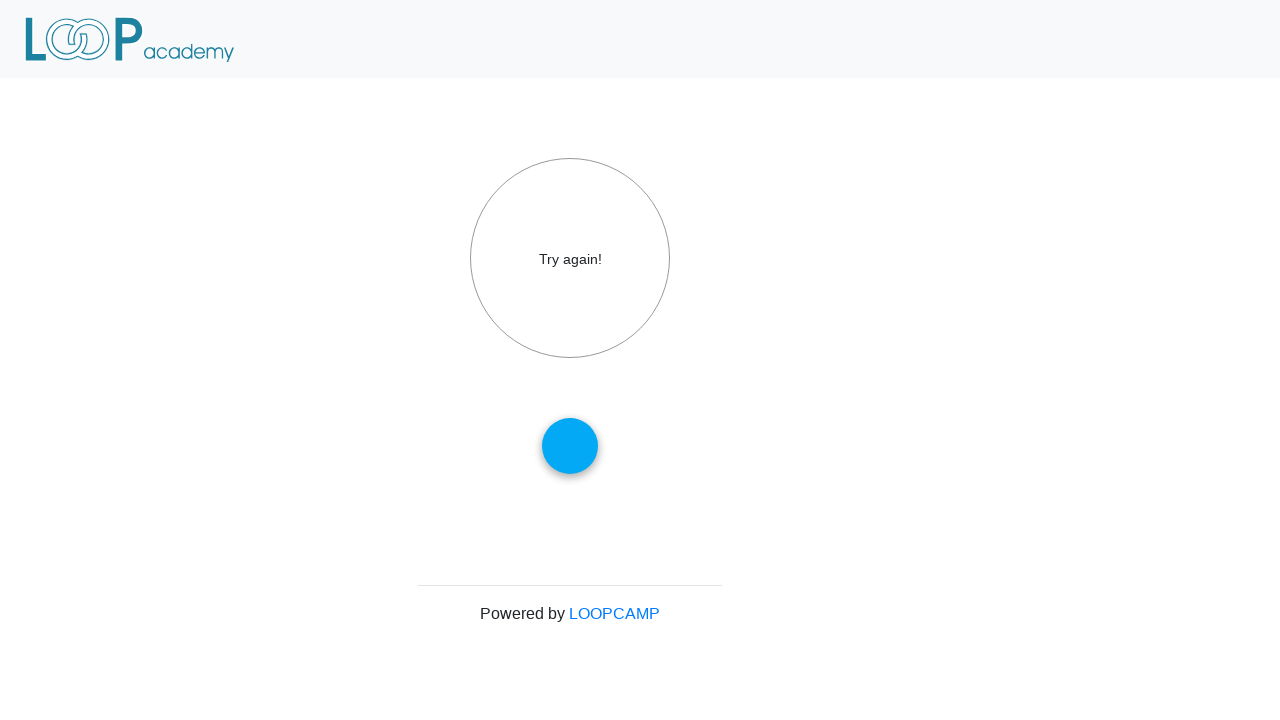